Clicks the delete button in the last (10th) row of the table

Starting URL: https://the-internet.herokuapp.com/challenging_dom

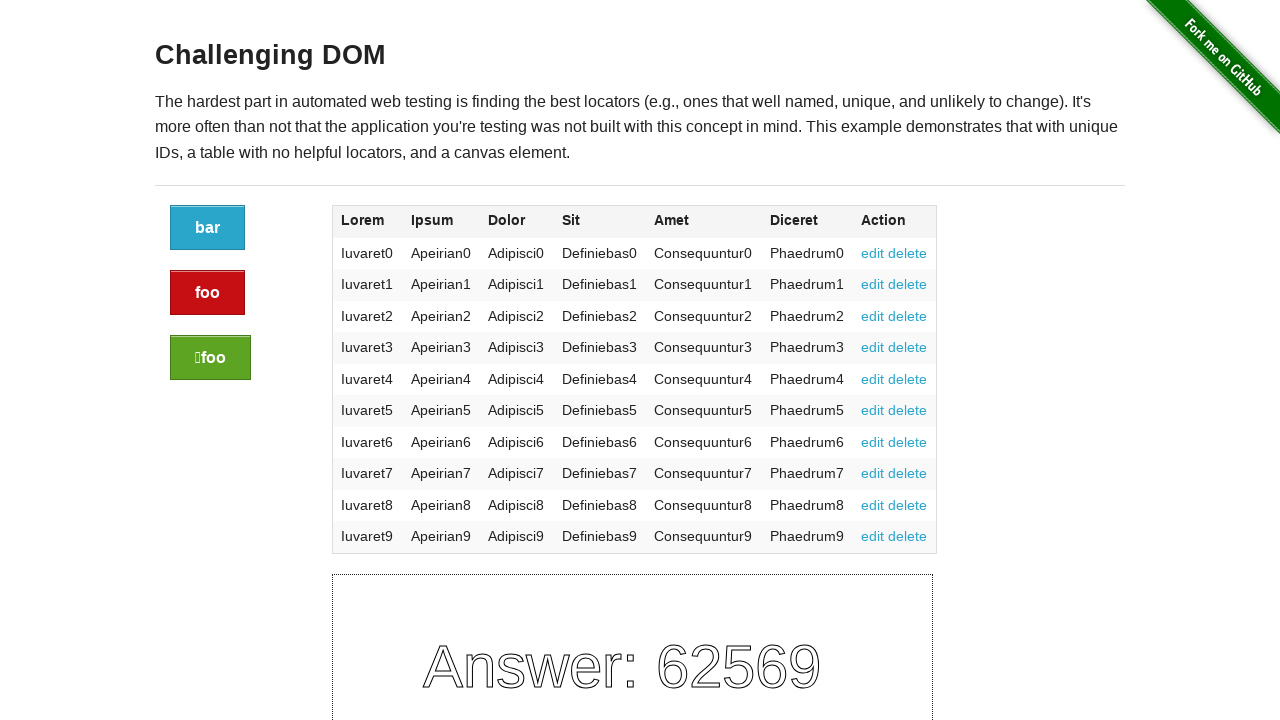

Waited for delete button in row 10 to be available
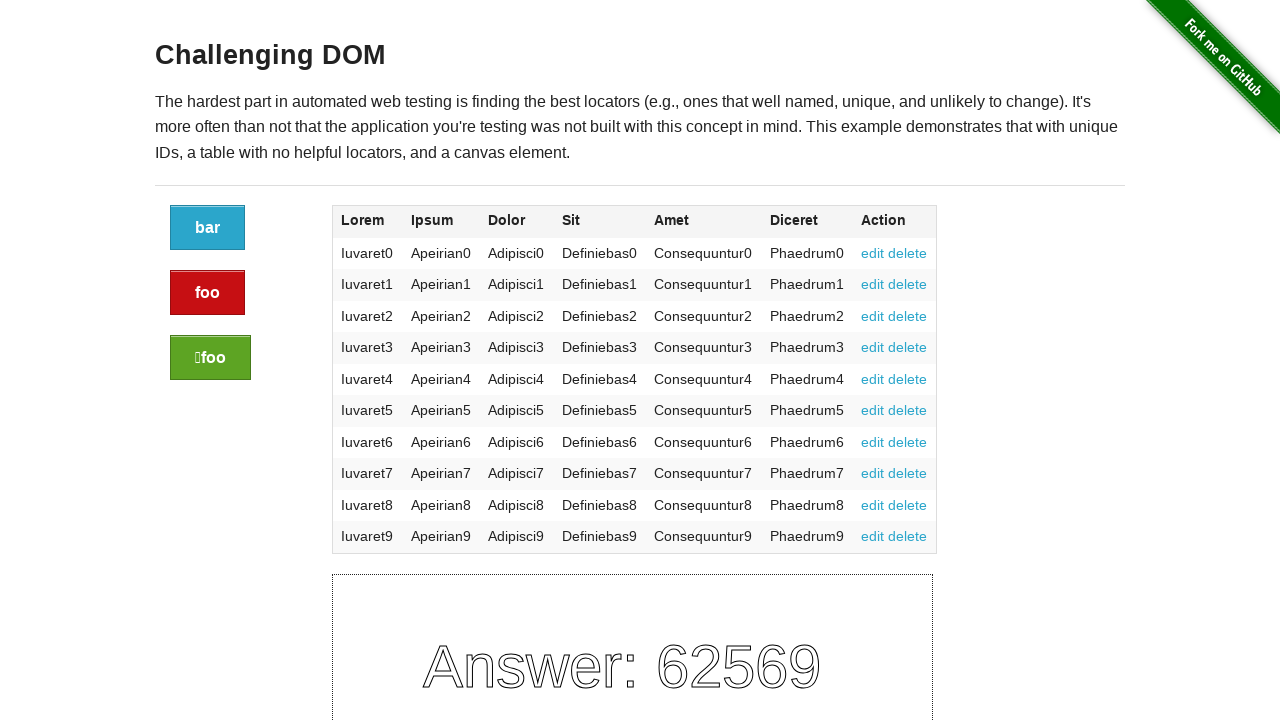

Clicked the delete button in the 10th table row at (908, 536) on xpath=//html/body/div[2]/div/div/div/div/div[2]/table/tbody/tr[10]/td[7]/a[2]
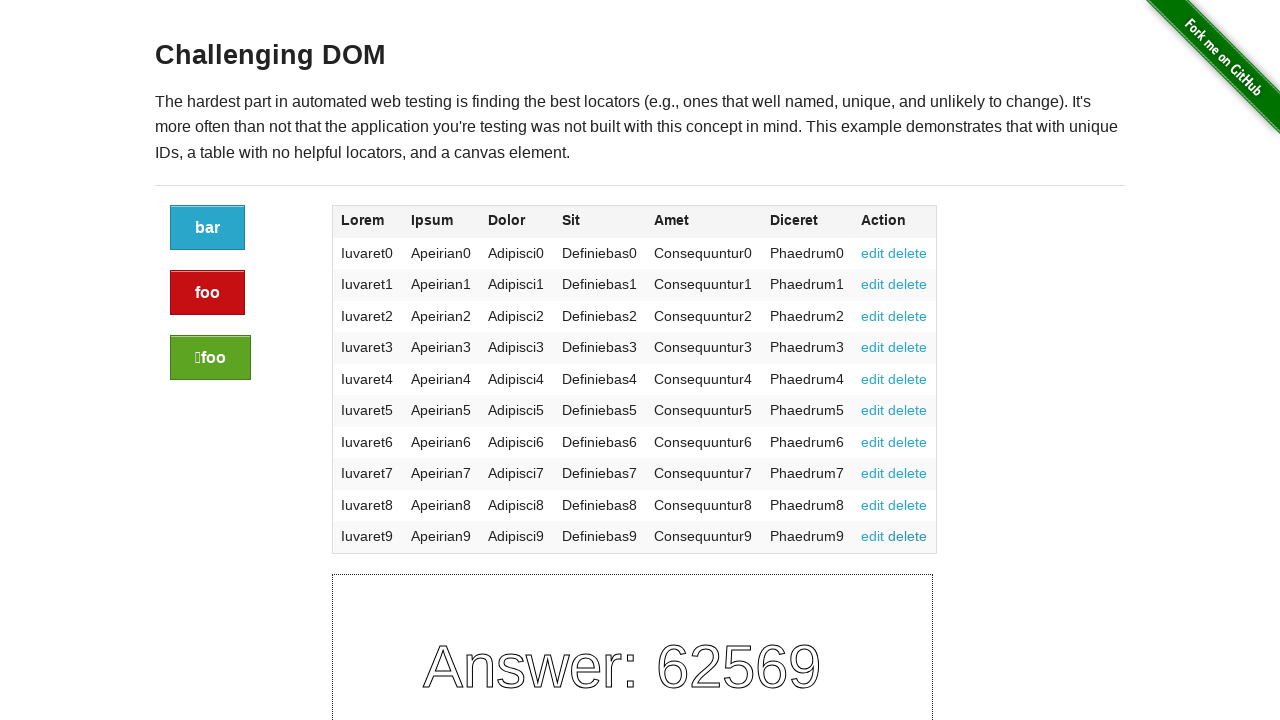

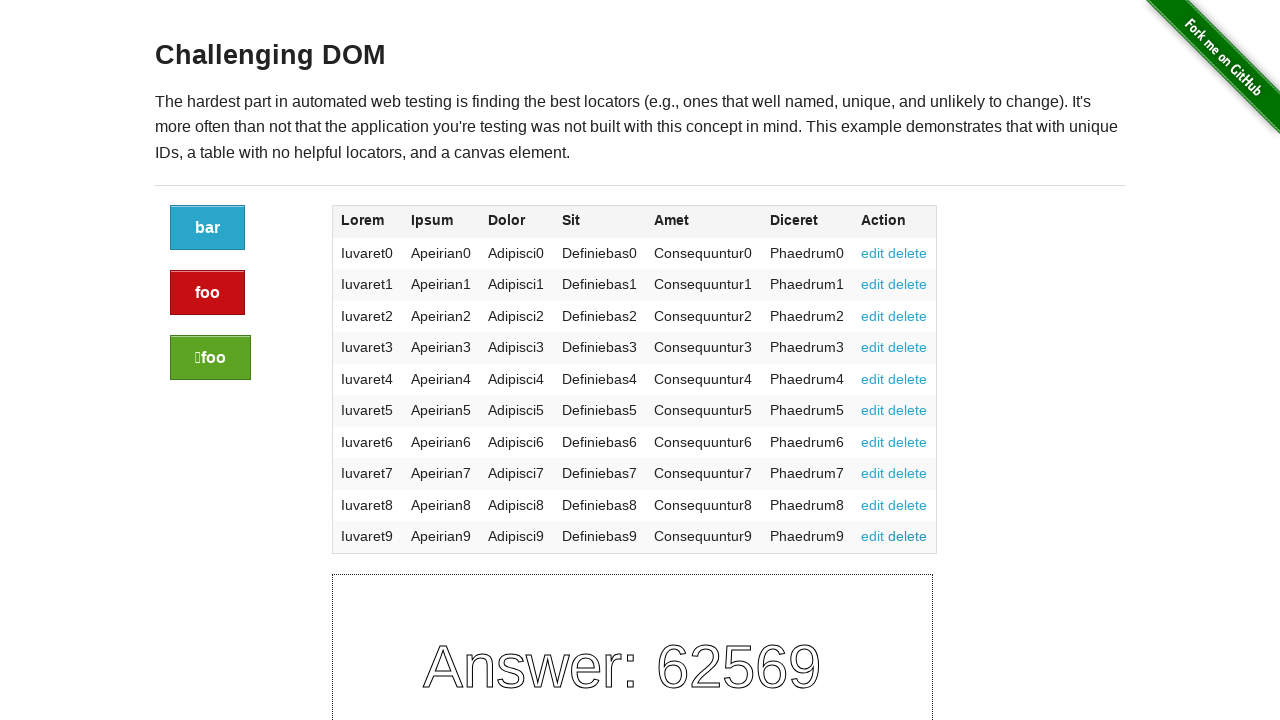